Tests alert functionality by filling a name field, clicking an alert button, verifying the alert text contains the expected name, and accepting the alert

Starting URL: https://rahulshettyacademy.com/AutomationPractice/

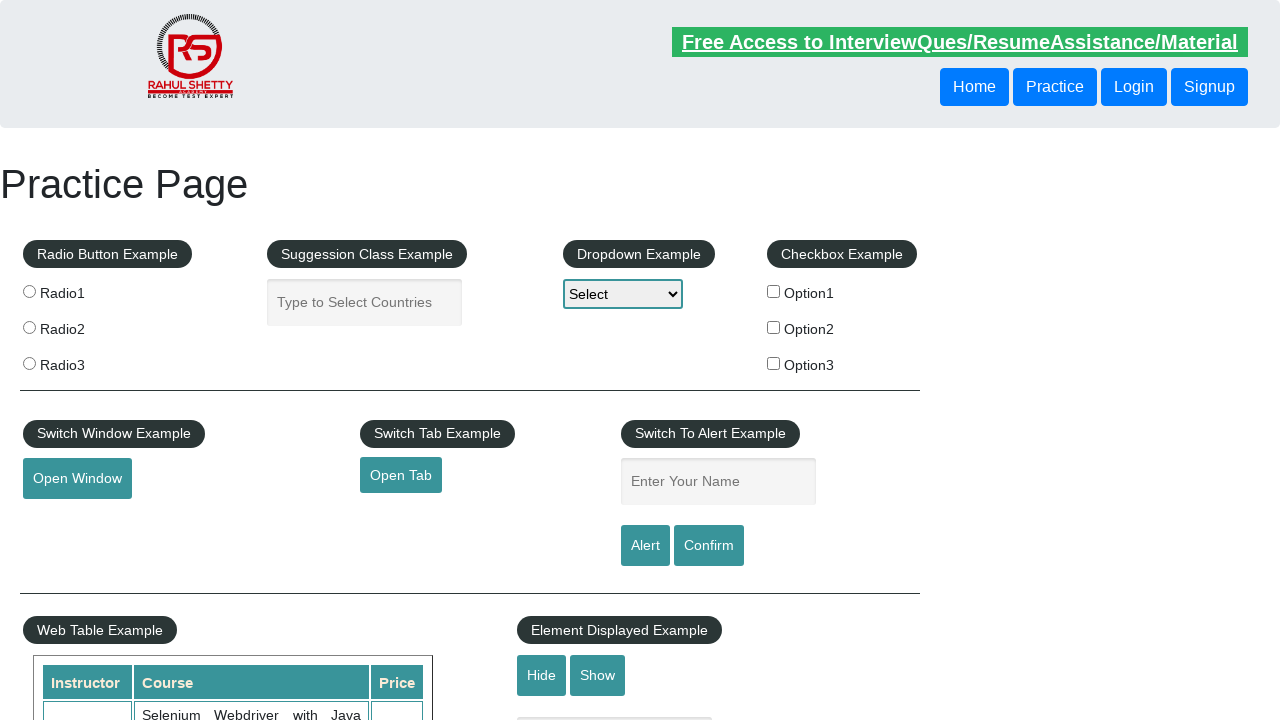

Filled name field with 'Krishant' on #name
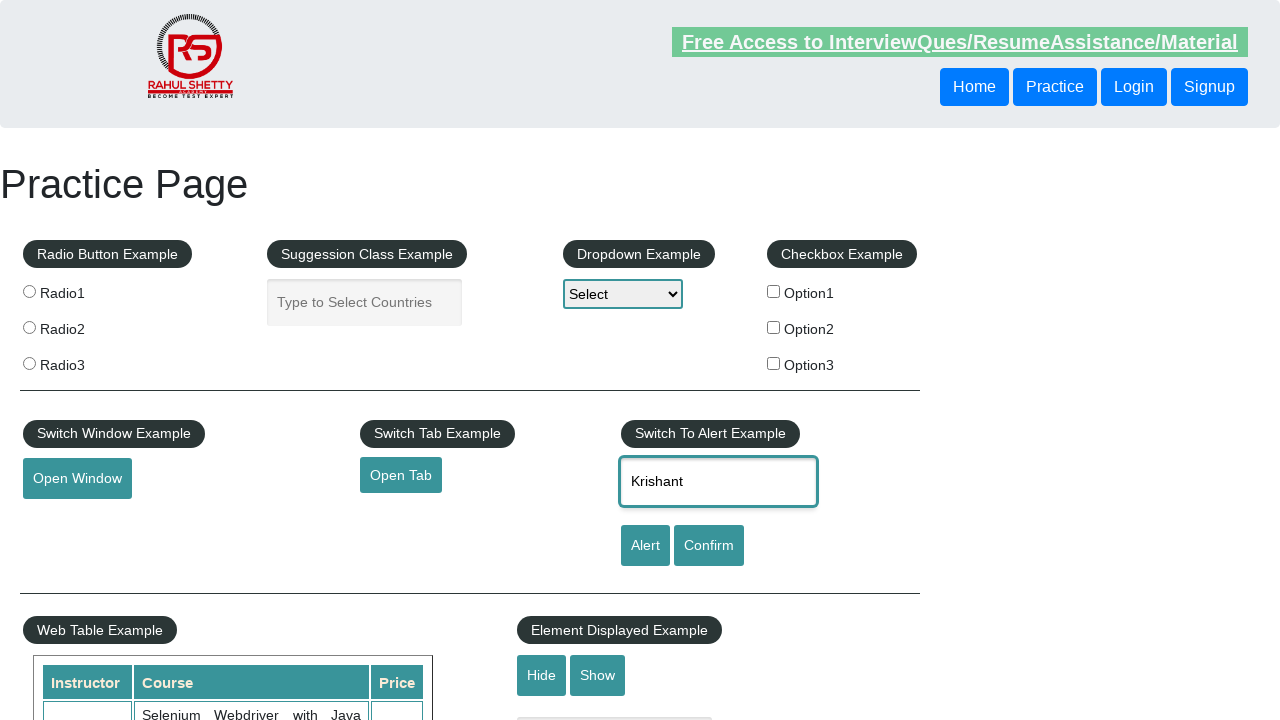

Clicked alert button to trigger alert dialog at (645, 546) on #alertbtn
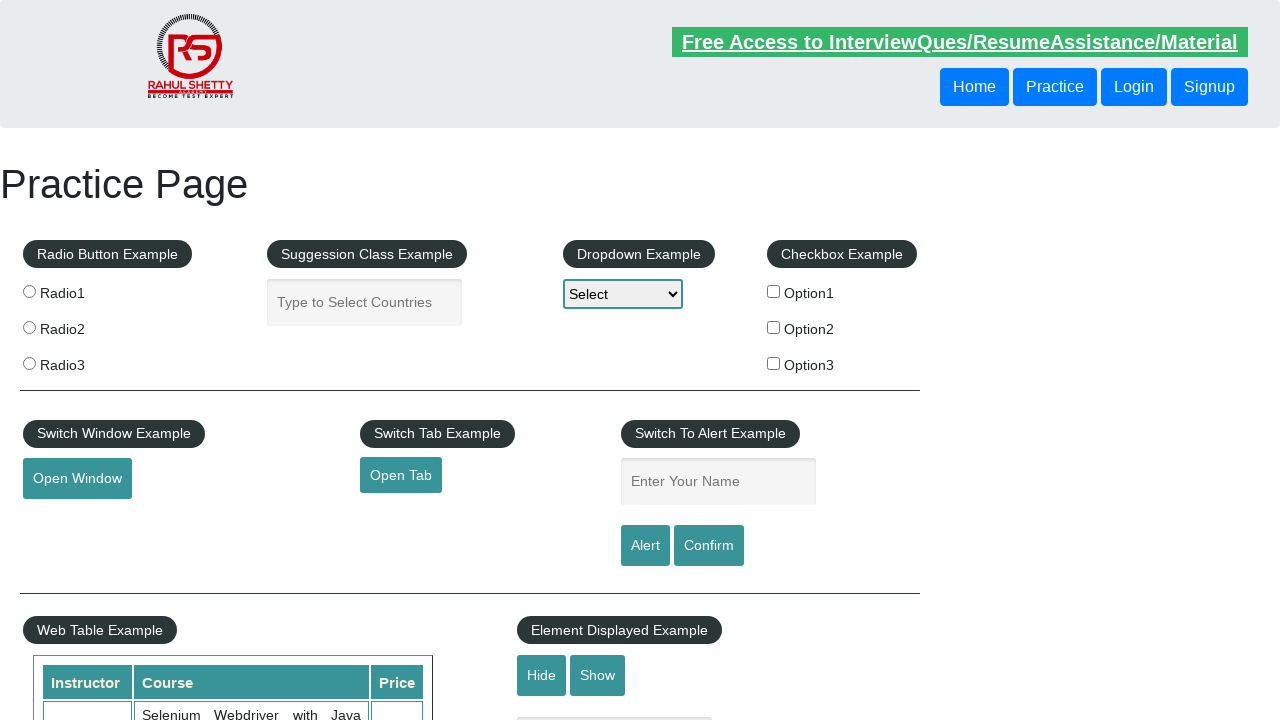

Registered dialog handler to accept alerts
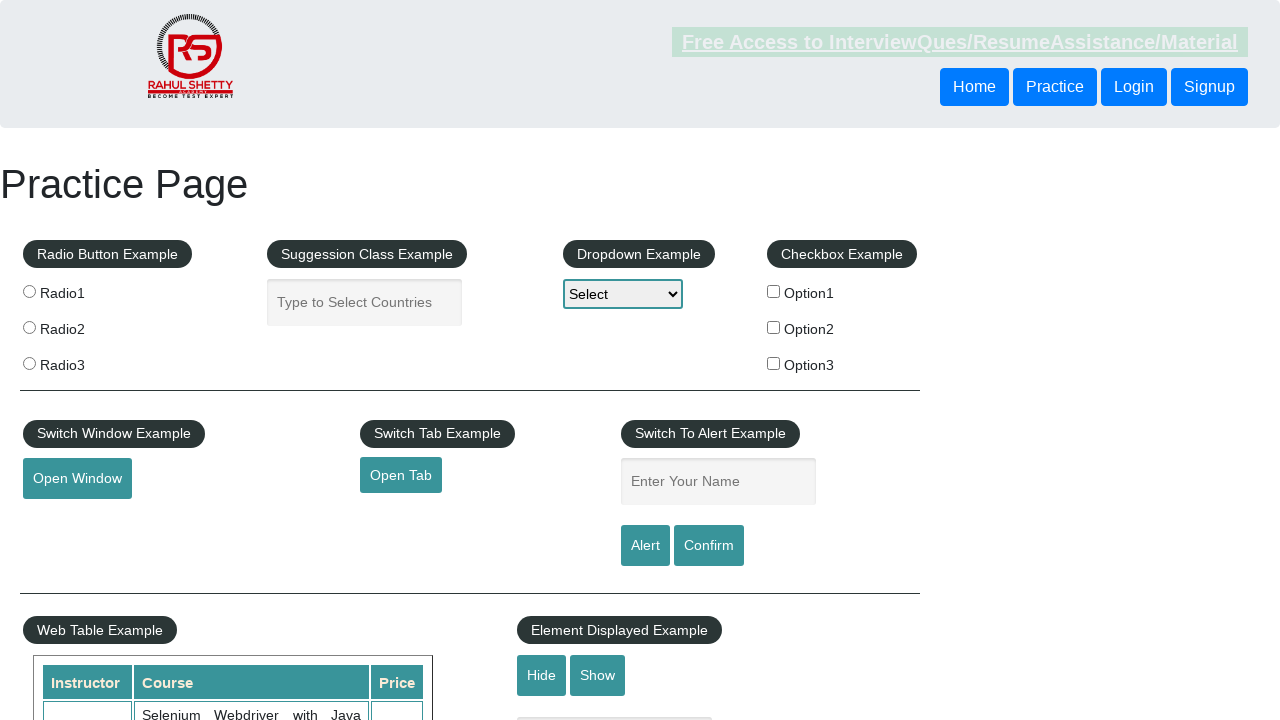

Registered once-only dialog handler to verify alert text
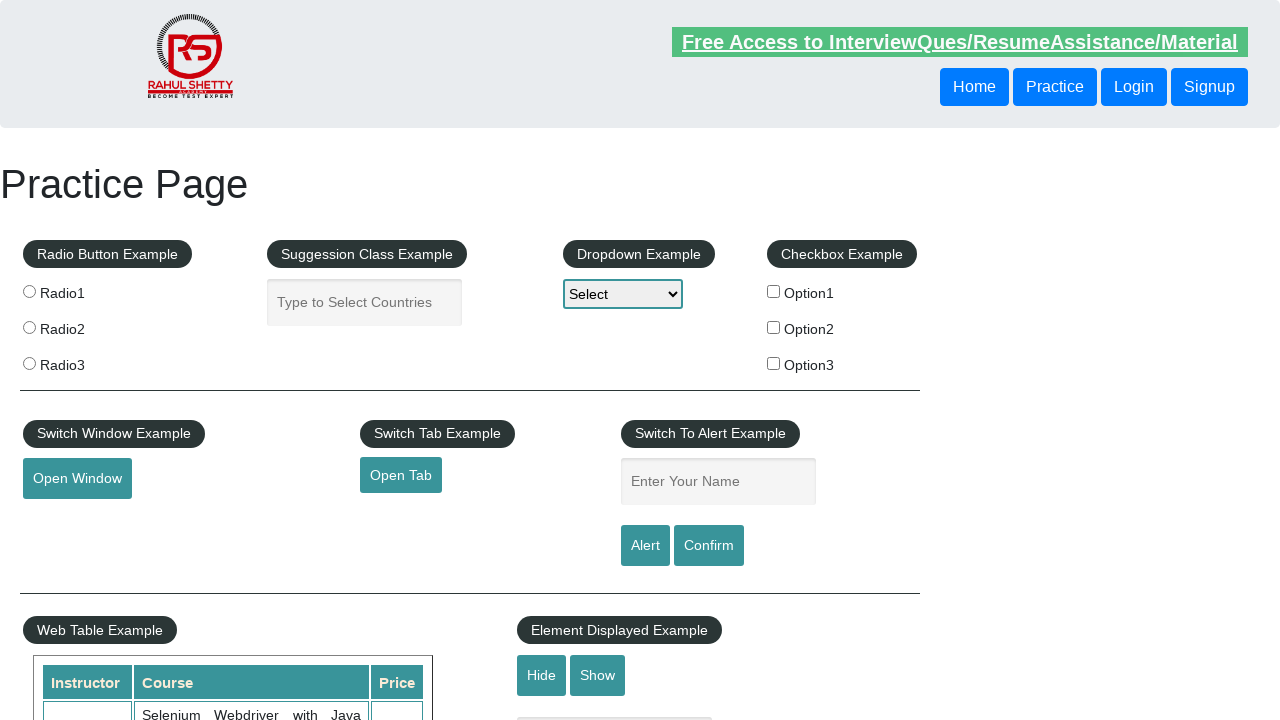

Clicked alert button to trigger alert dialog for verification at (645, 546) on #alertbtn
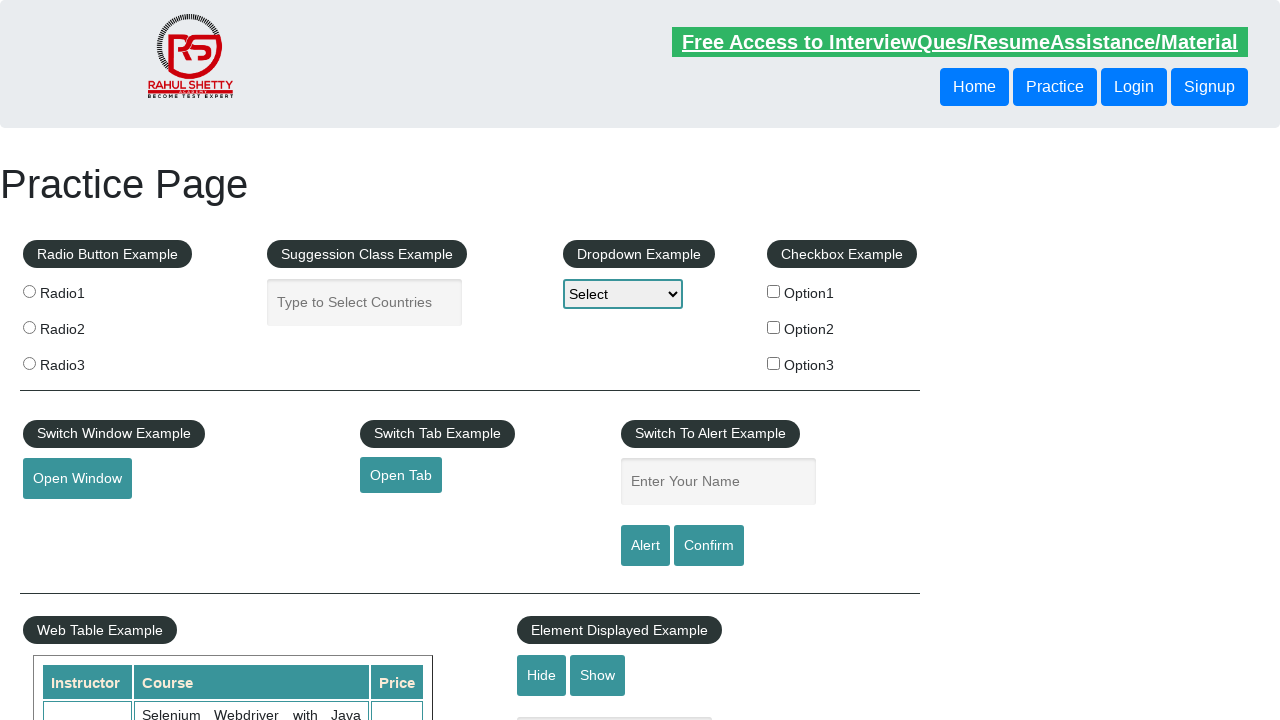

Alert accepted after verification
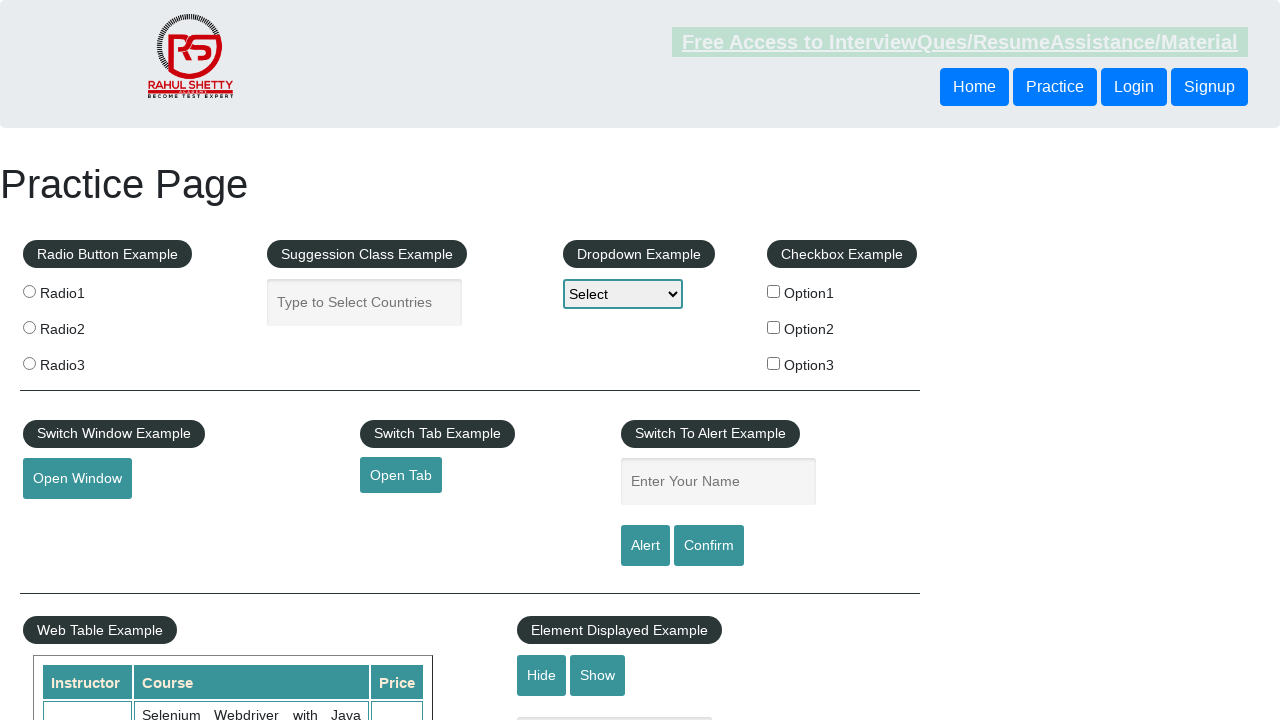

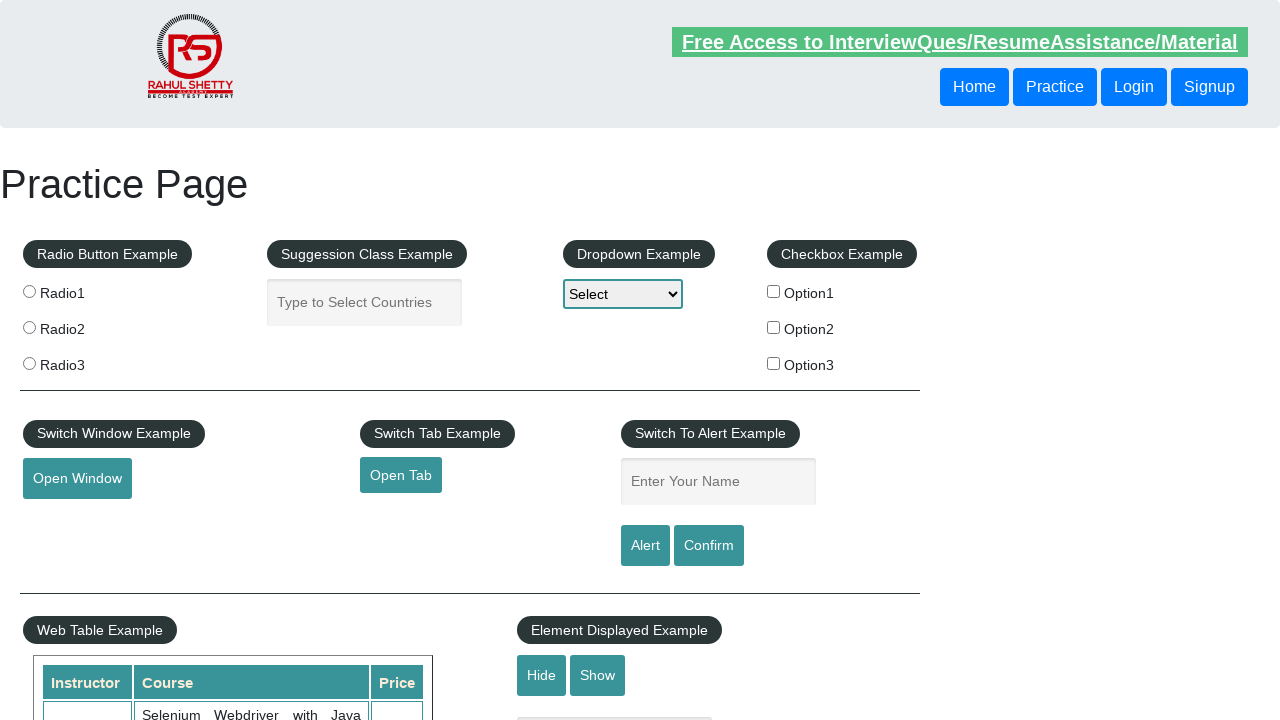